Tests geolocation override functionality by setting mock coordinates (Paris), clicking a button to get the browser's geolocation, and verifying the coordinates are displayed.

Starting URL: https://bonigarcia.dev/selenium-webdriver-java/geolocation.html

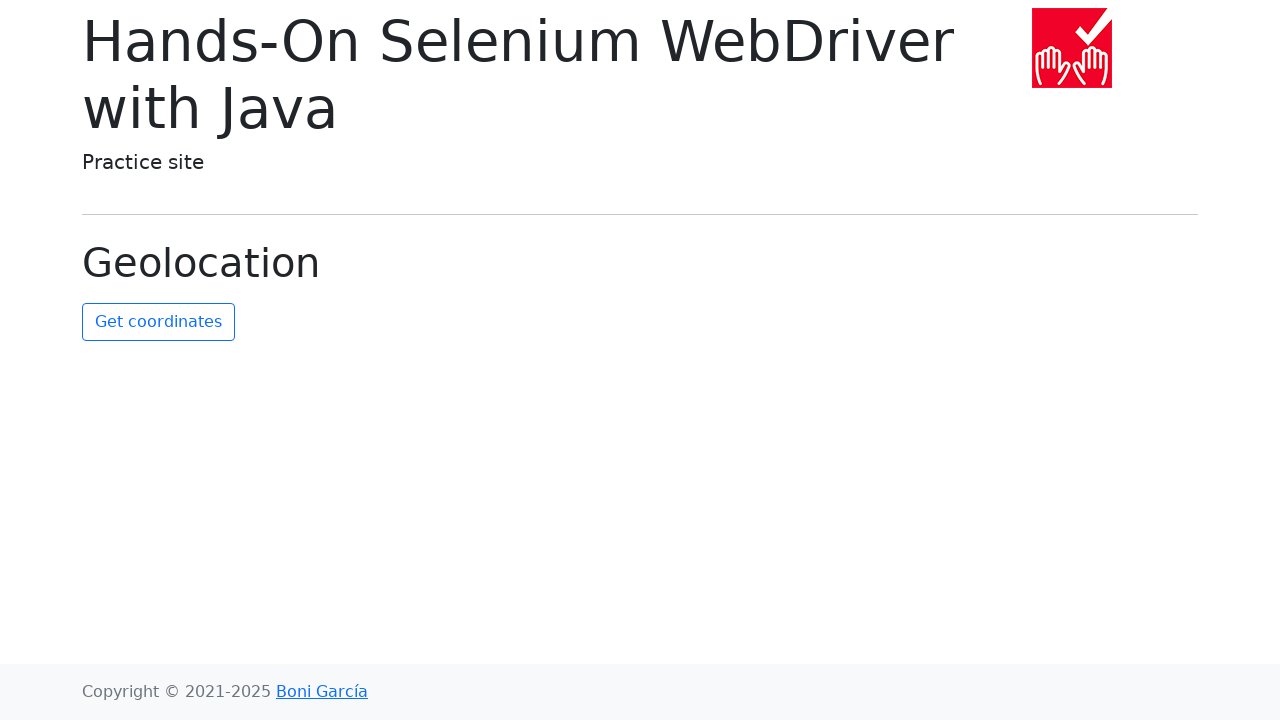

Set geolocation override to Paris coordinates (48.8584, 2.2945)
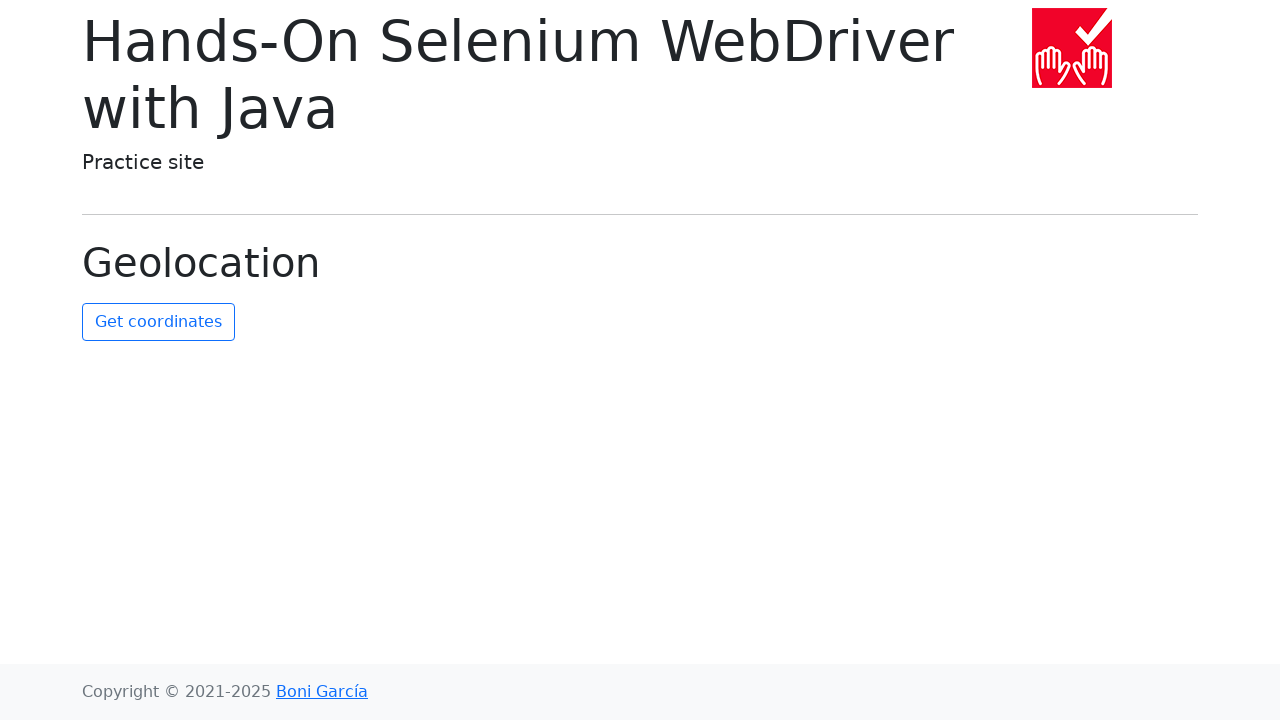

Granted geolocation permission to browser context
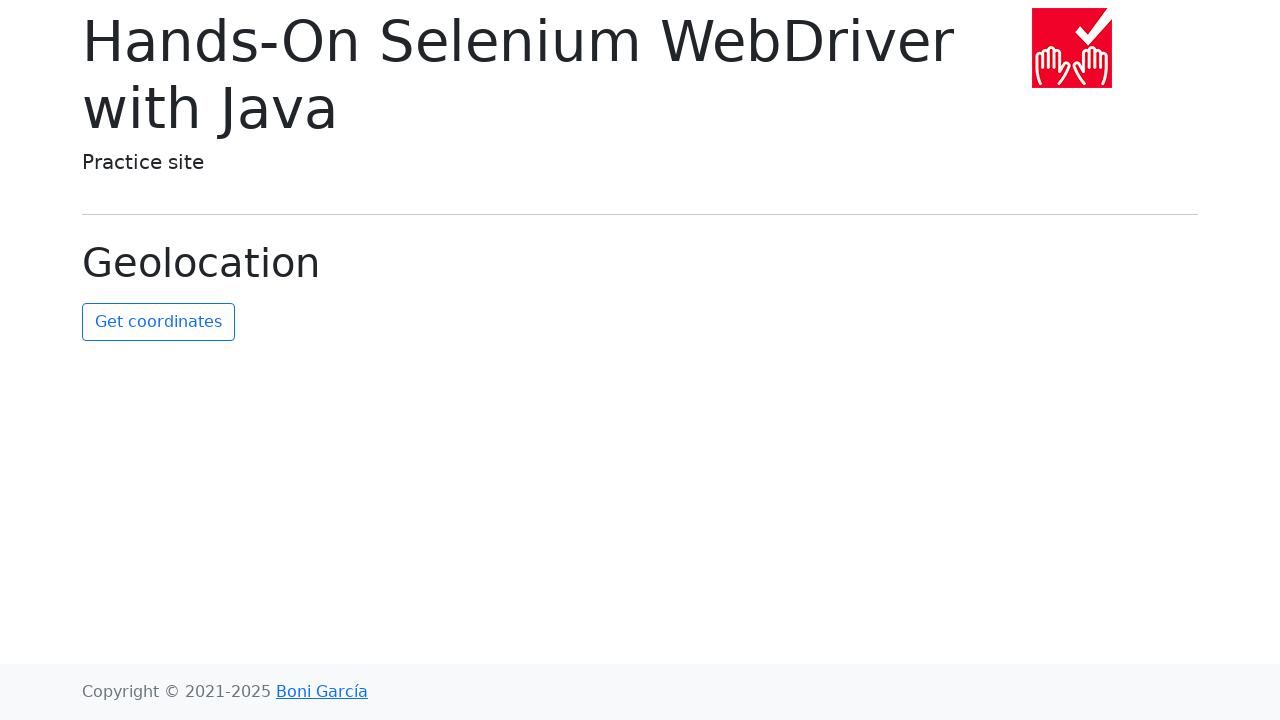

Clicked button to retrieve geolocation coordinates at (158, 322) on #get-coordinates
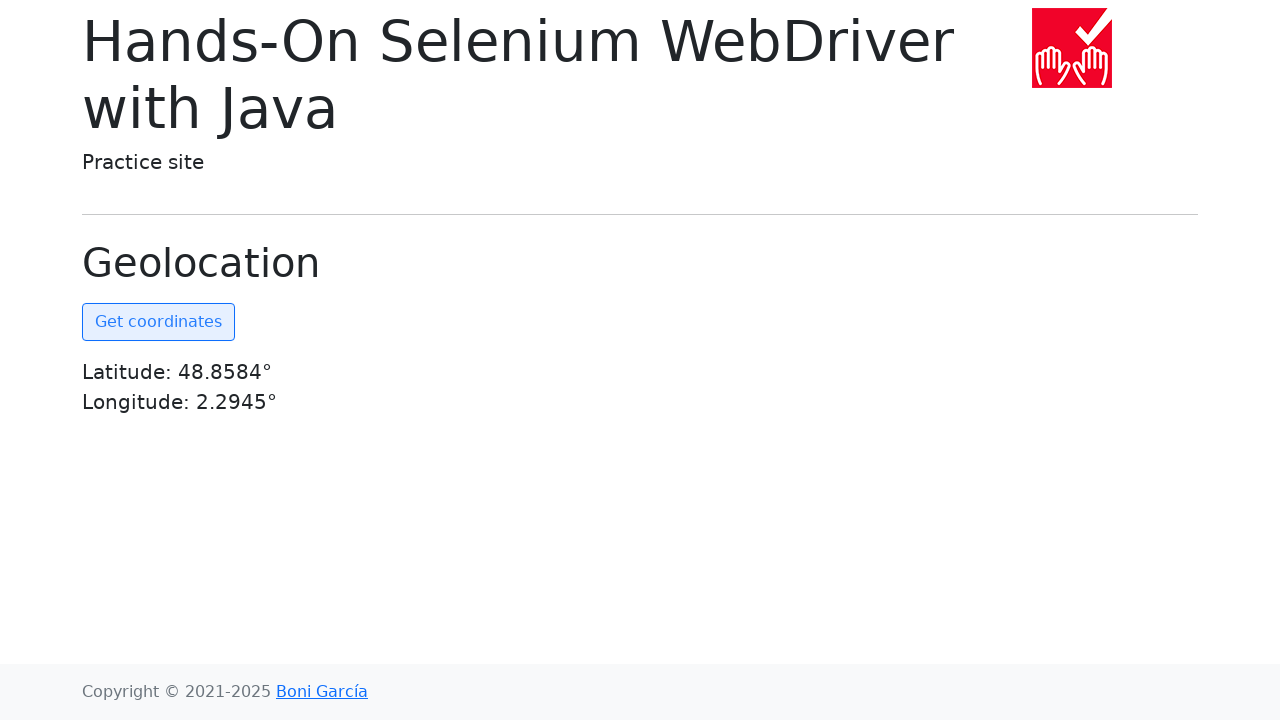

Coordinates element became visible on page
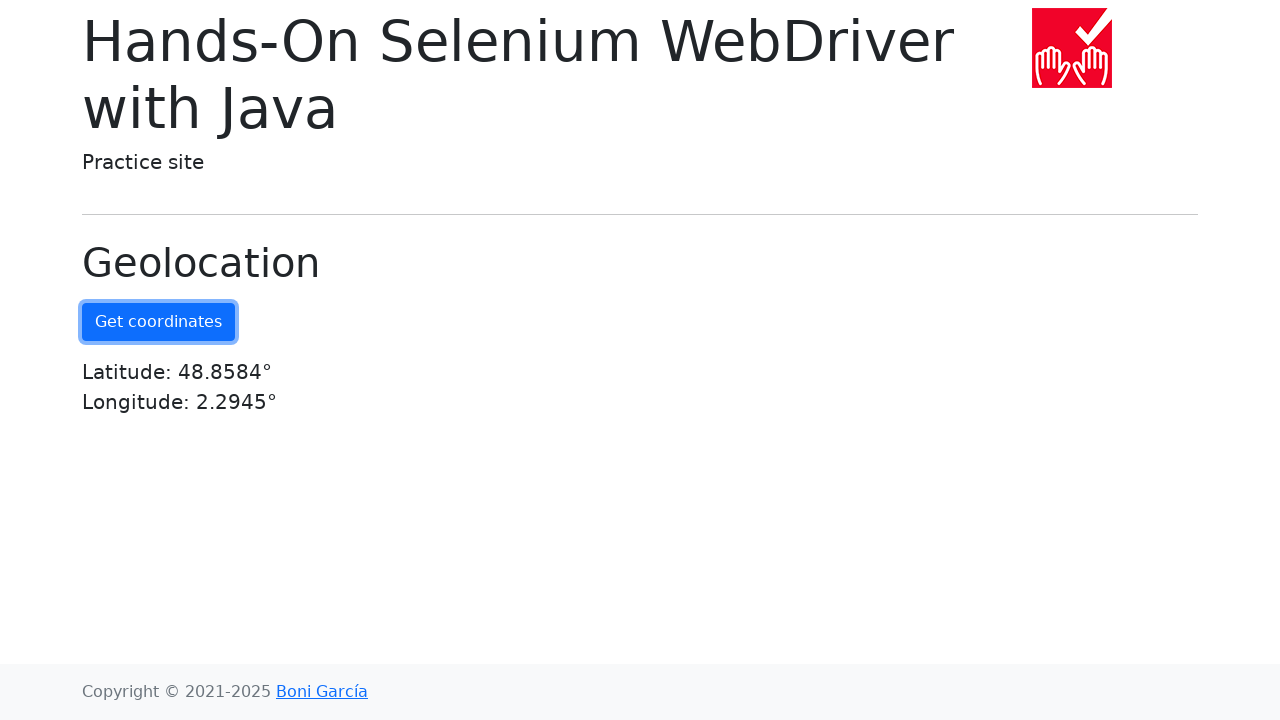

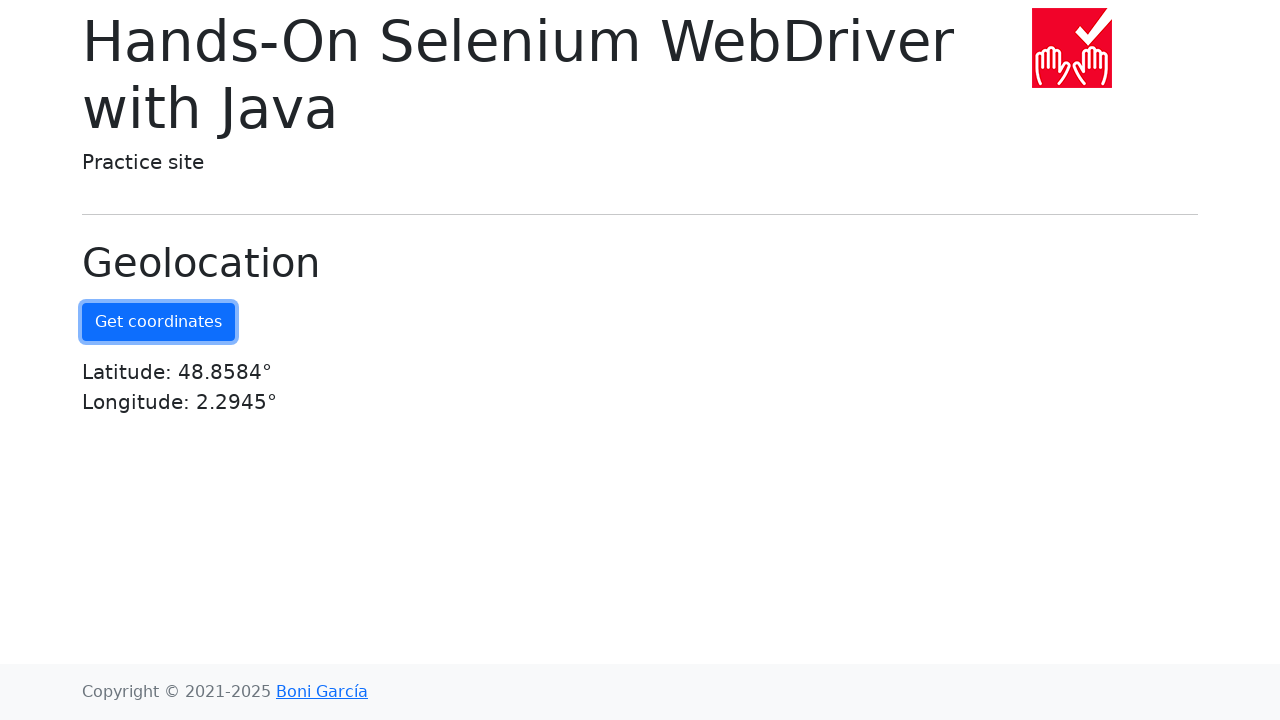